Tests iframe handling by switching to an iframe containing a JavaScript demo, clicking a button inside the iframe, verifying the result element is displayed, then switching back to the main page and clicking the home link.

Starting URL: https://www.w3schools.com/js/tryit.asp?filename=tryjs_myfirst

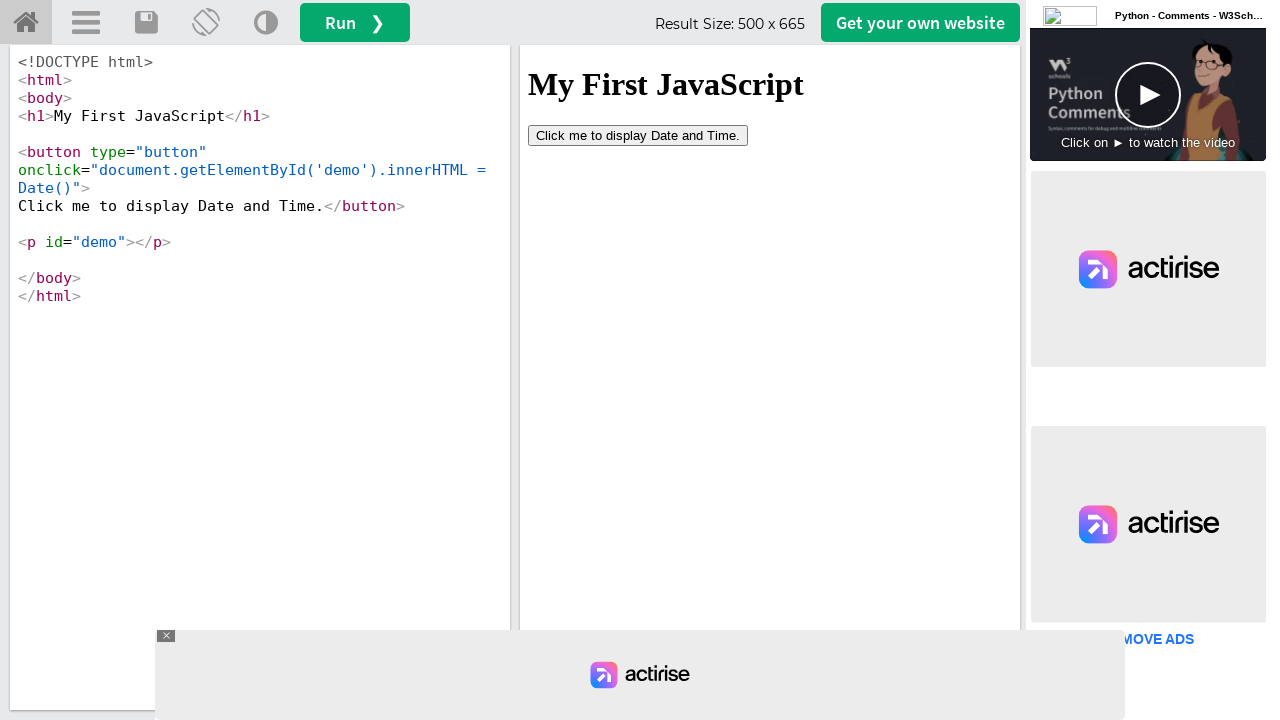

Waited 3 seconds for page to load
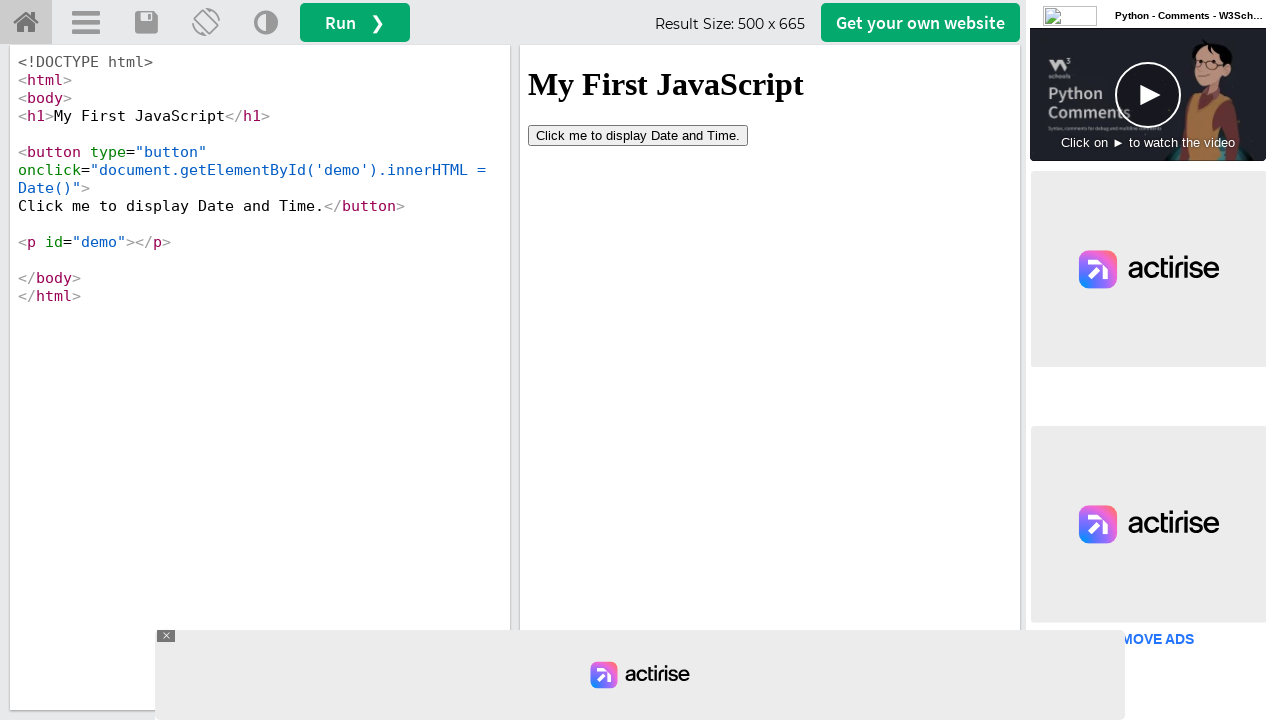

Located iframe with ID 'iframeResult'
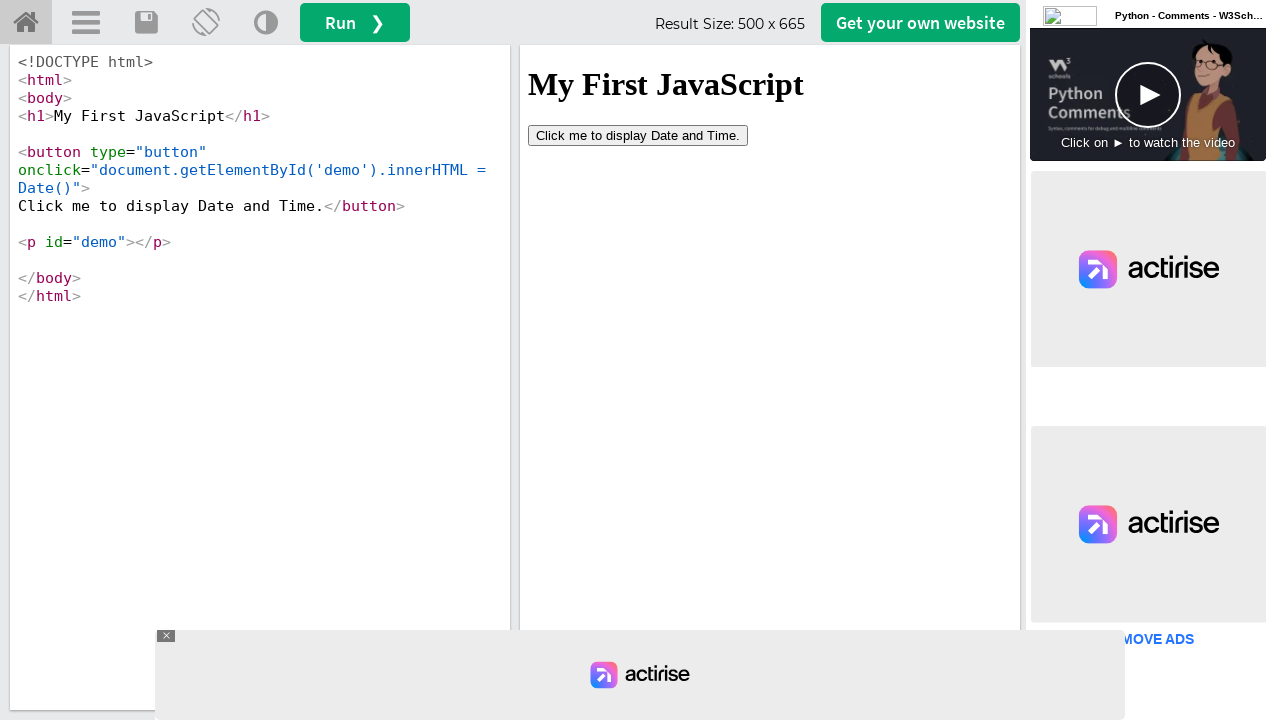

Clicked button inside iframe at (638, 135) on #iframeResult >> internal:control=enter-frame >> button[type='button']
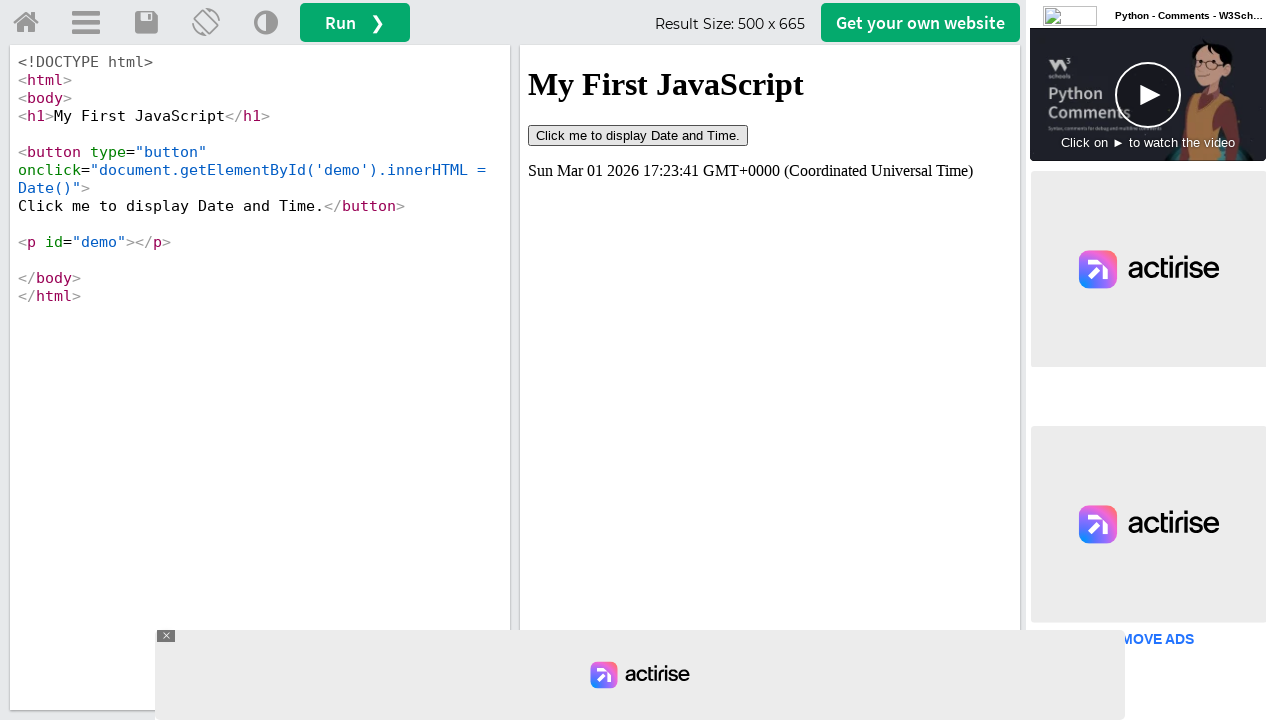

Demo element became visible inside iframe
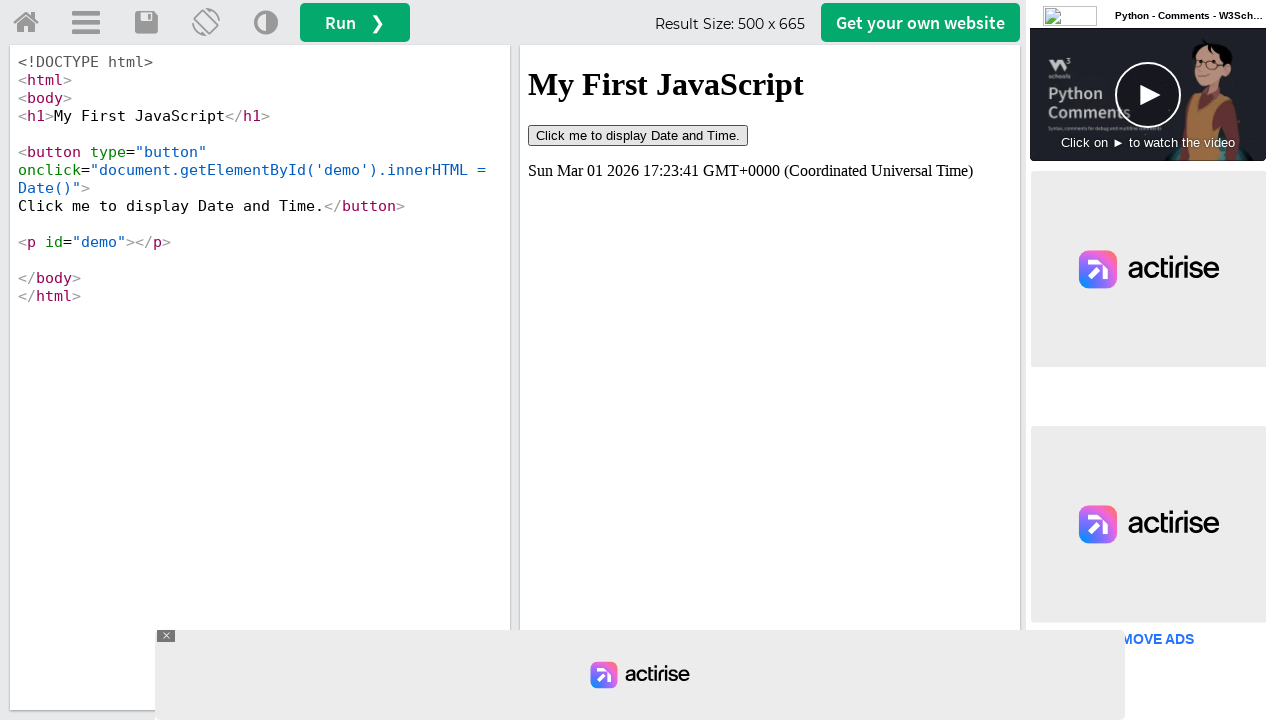

Verified demo element visibility status
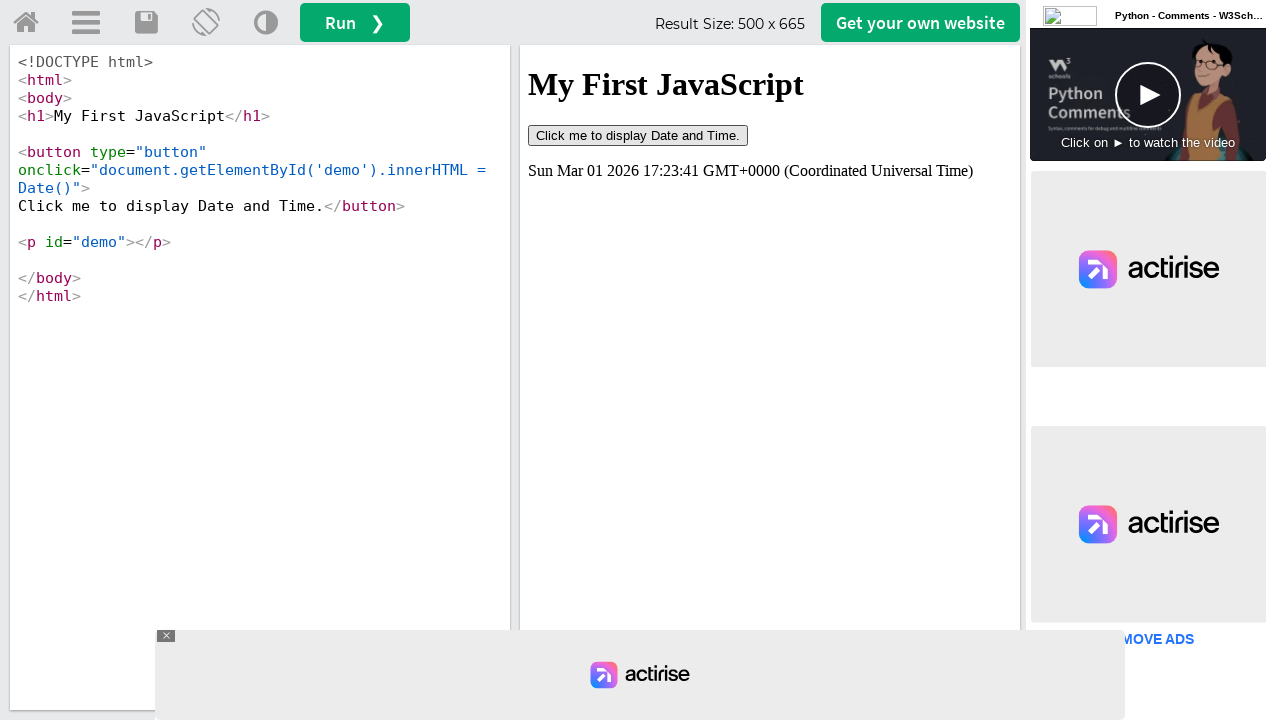

Test passed - demo element is visible
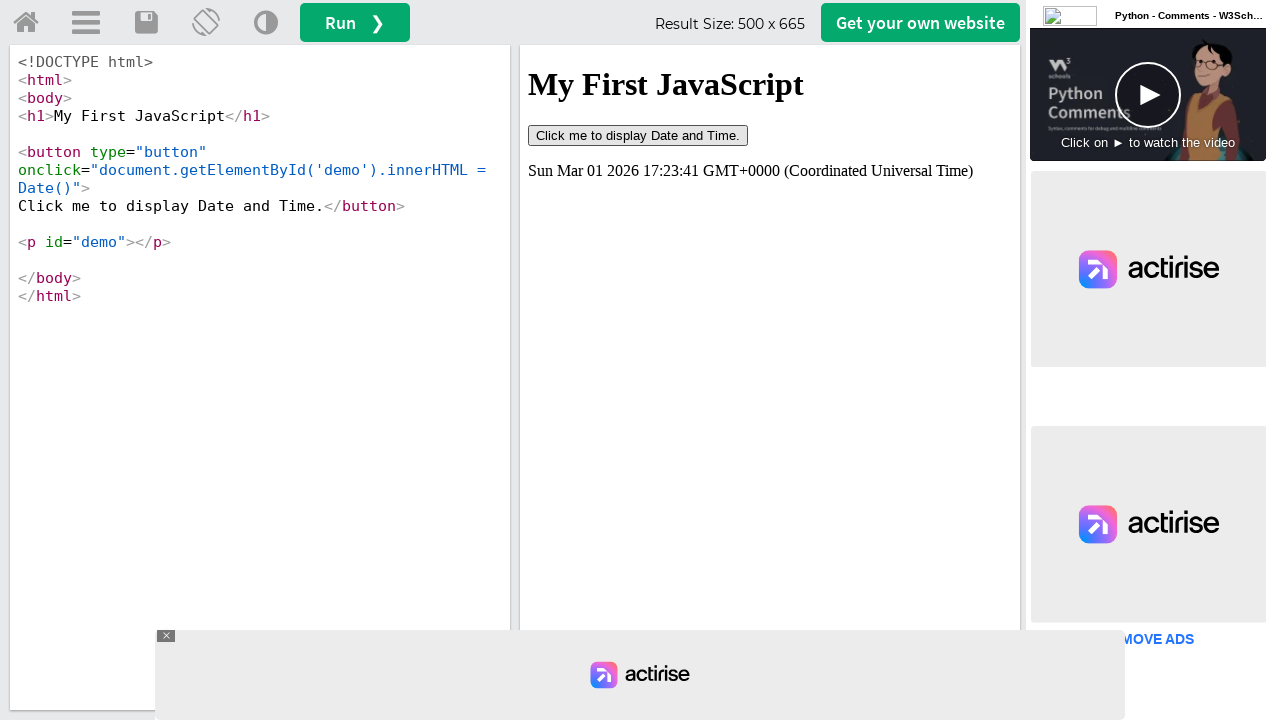

Clicked home link to return to main page at (26, 23) on #tryhome
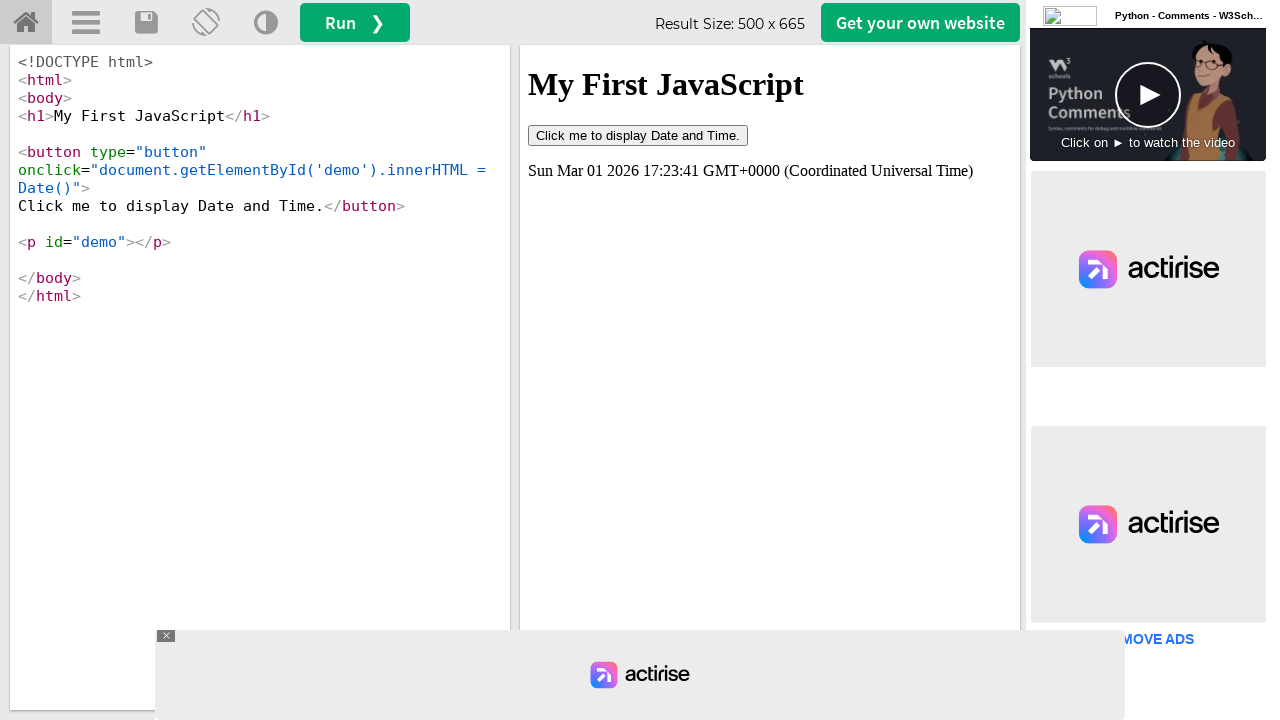

Execution completed
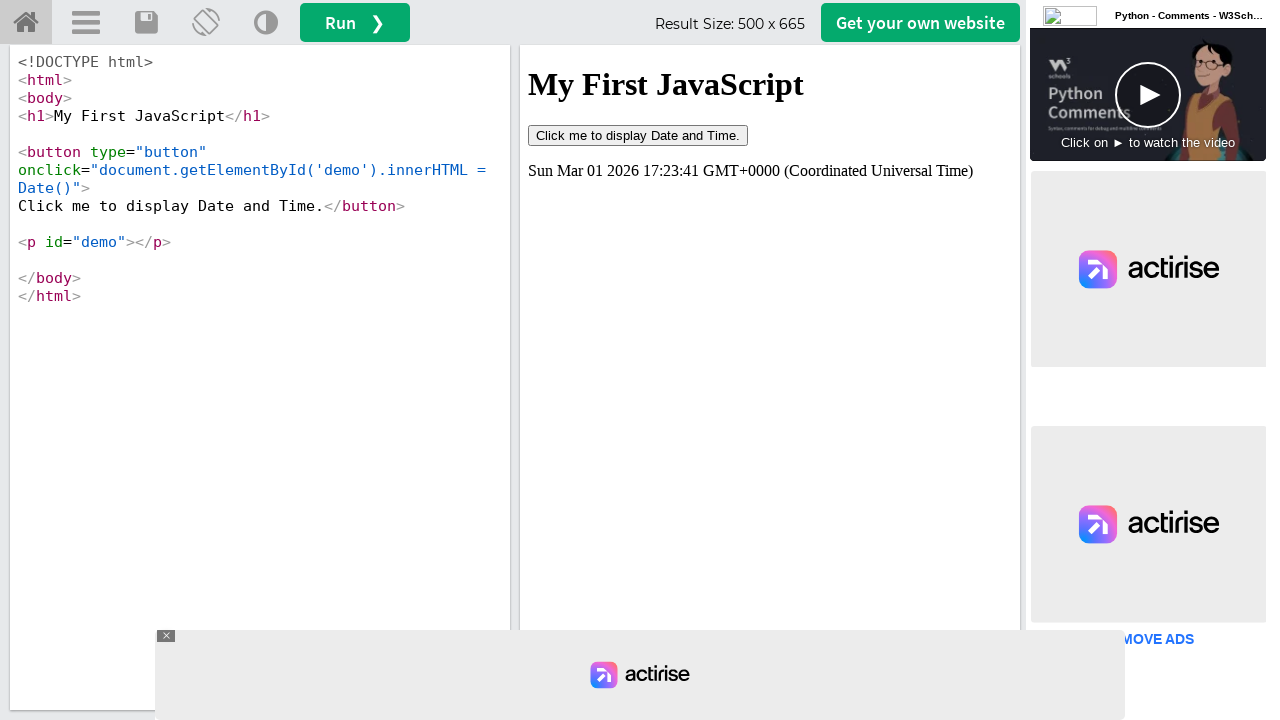

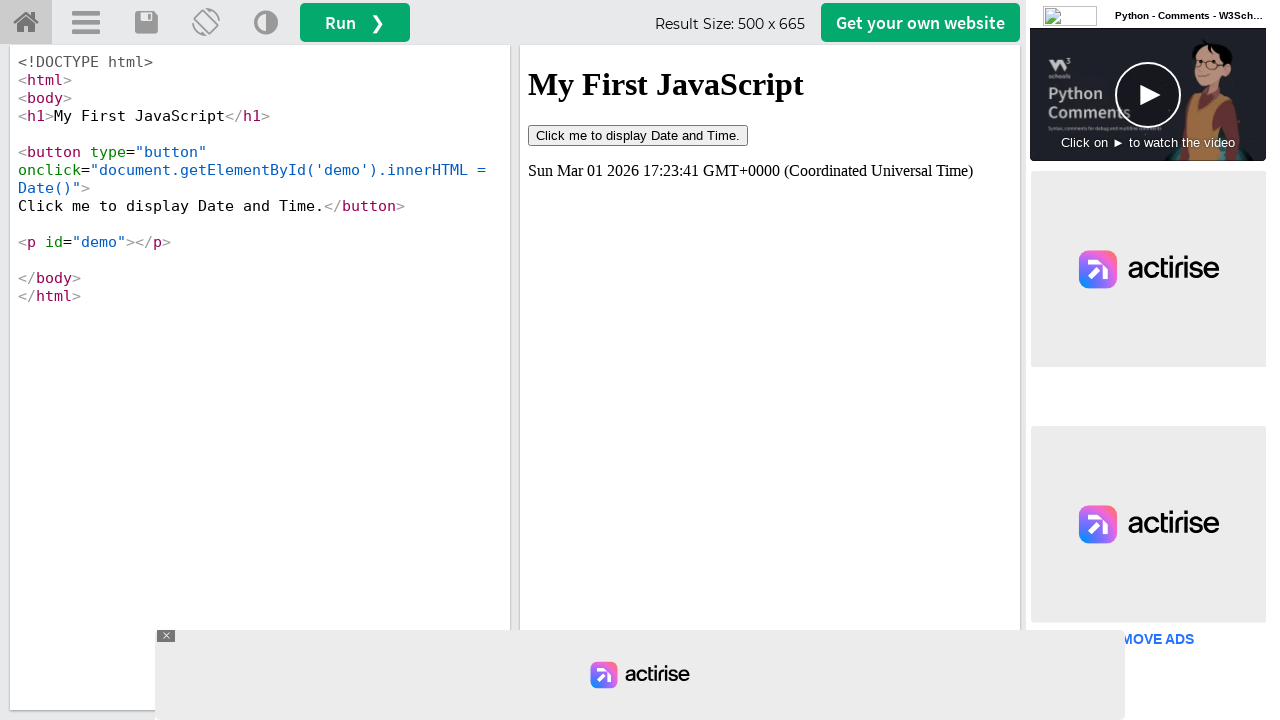